Tests interaction with a select menu dropdown by clicking on it to open the options

Starting URL: https://demoqa.com/select-menu

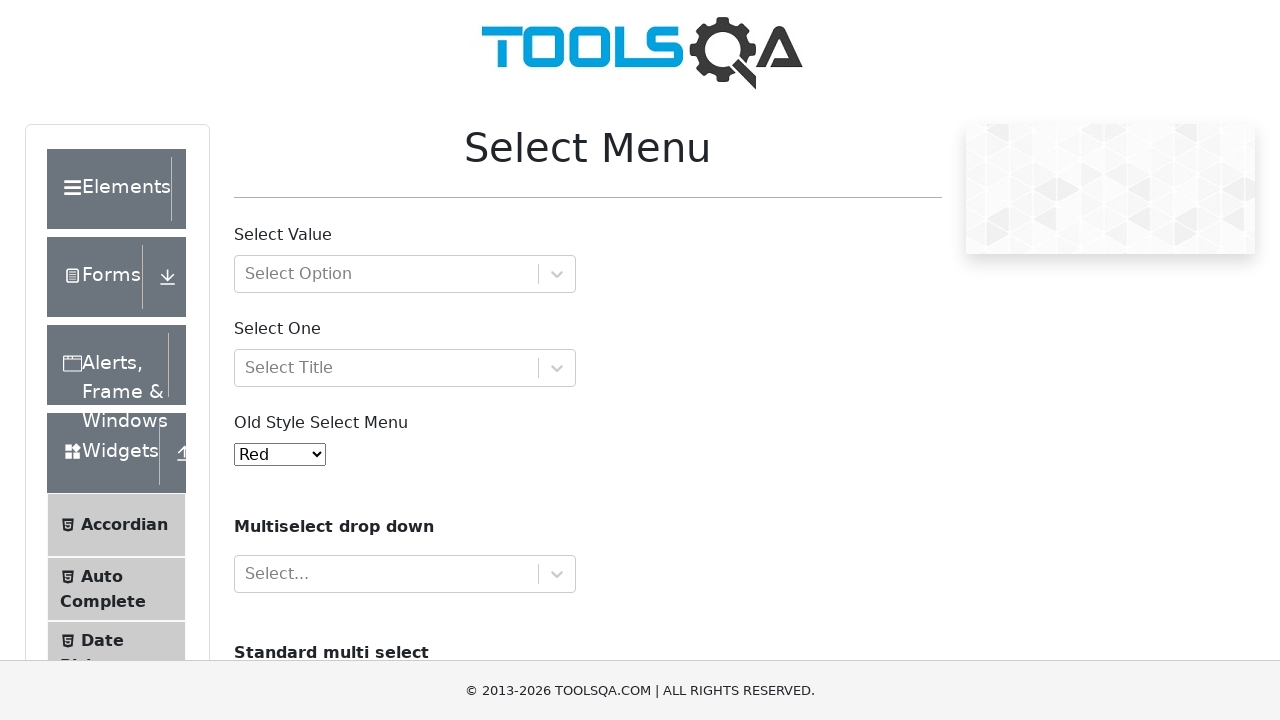

Clicked on the select dropdown with option group to open it at (386, 274) on xpath=//div[@id='withOptGroup']/div/div[1]
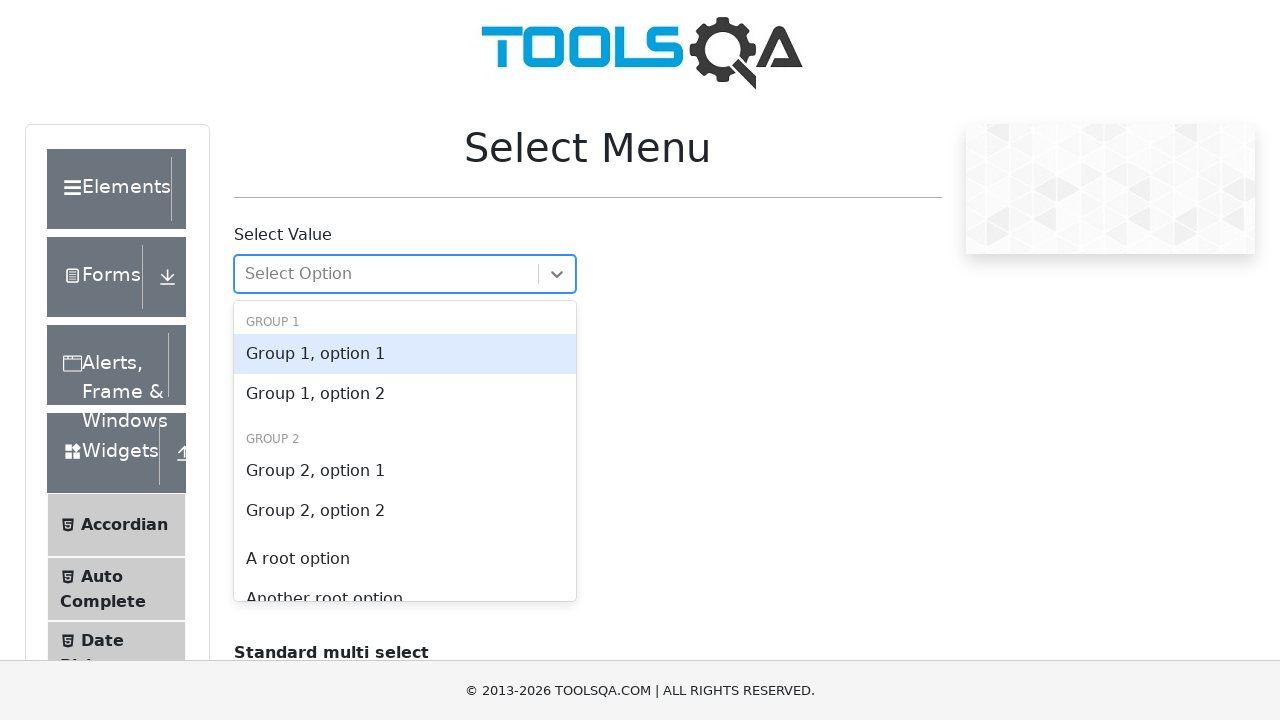

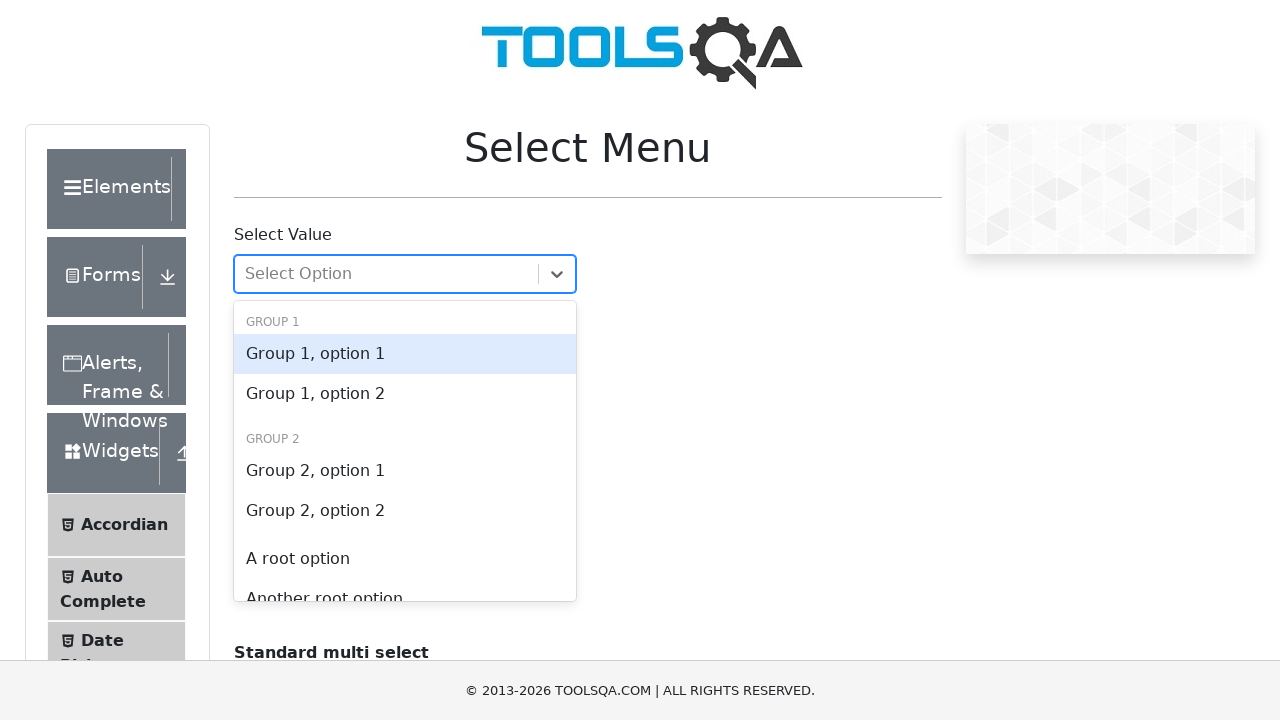